Tests error display functionality by triggering validation errors and then clicking the error dismiss button to verify error icons are removed

Starting URL: https://www.saucedemo.com

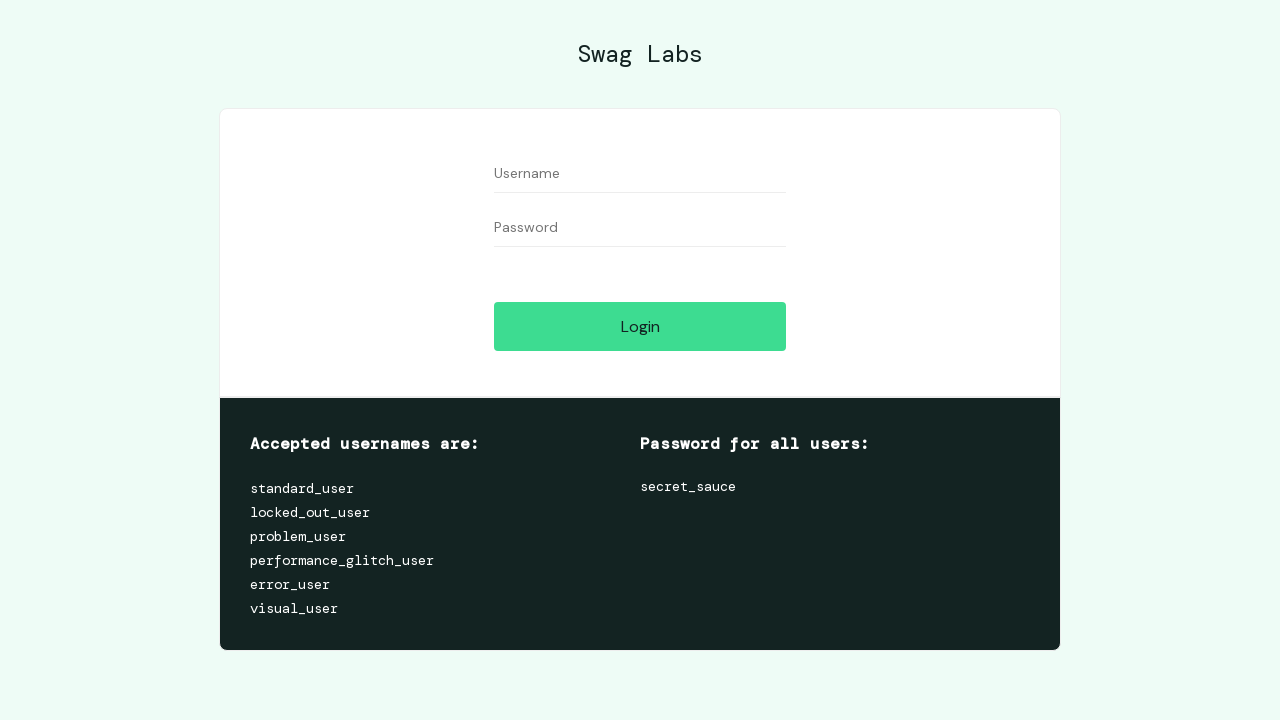

Filled username field with empty string on #user-name
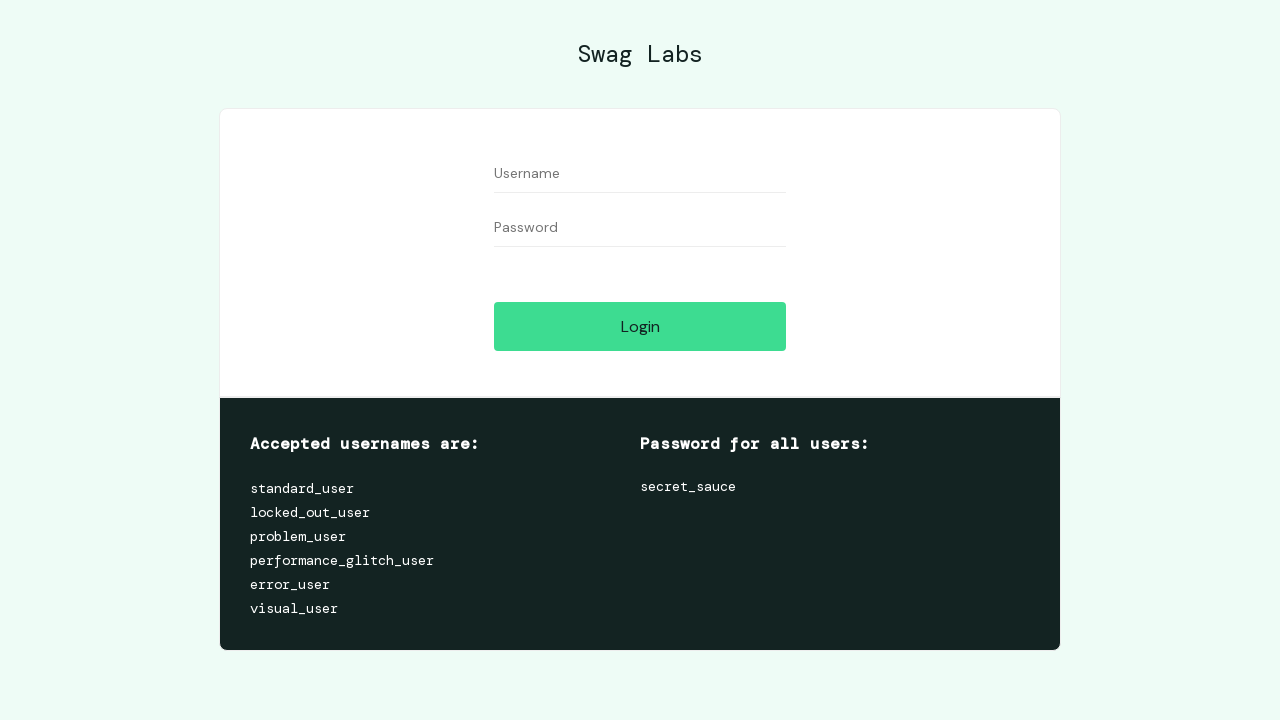

Filled password field with empty string on #password
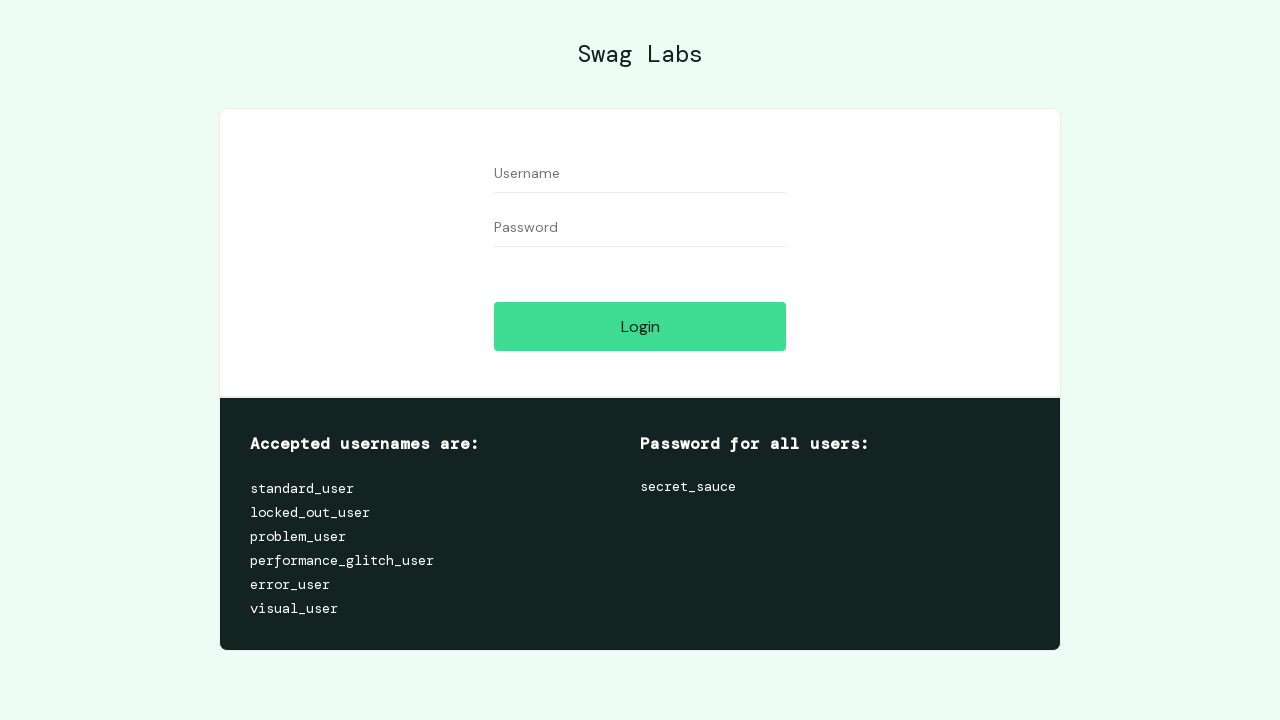

Clicked login button to trigger validation error at (640, 326) on #login-button
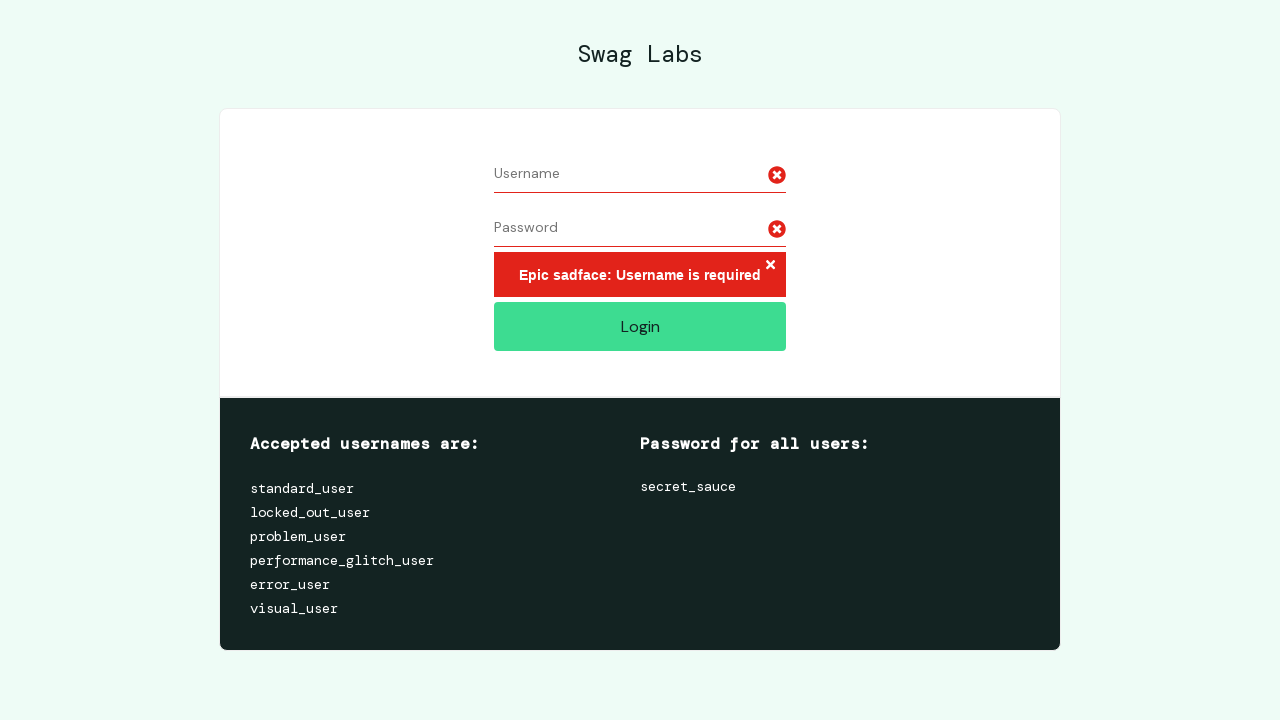

Validation error appeared on screen
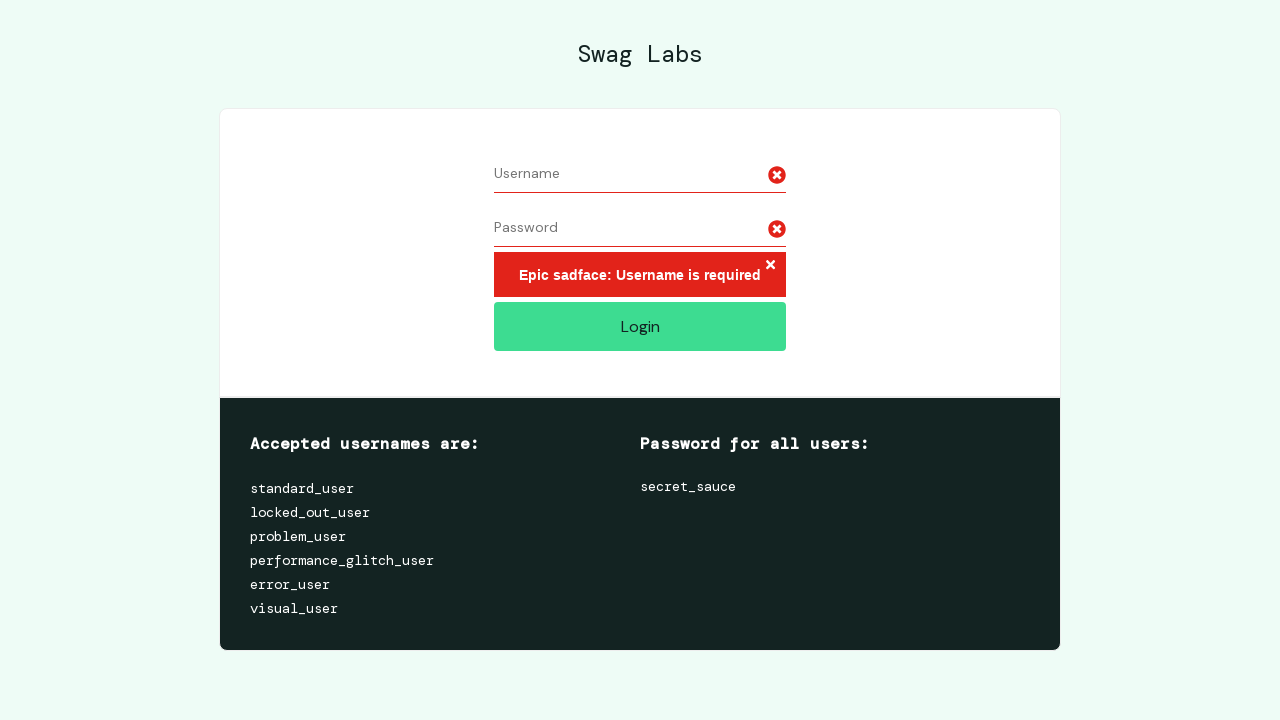

Clicked error dismiss button to remove error icons at (770, 266) on .error-button
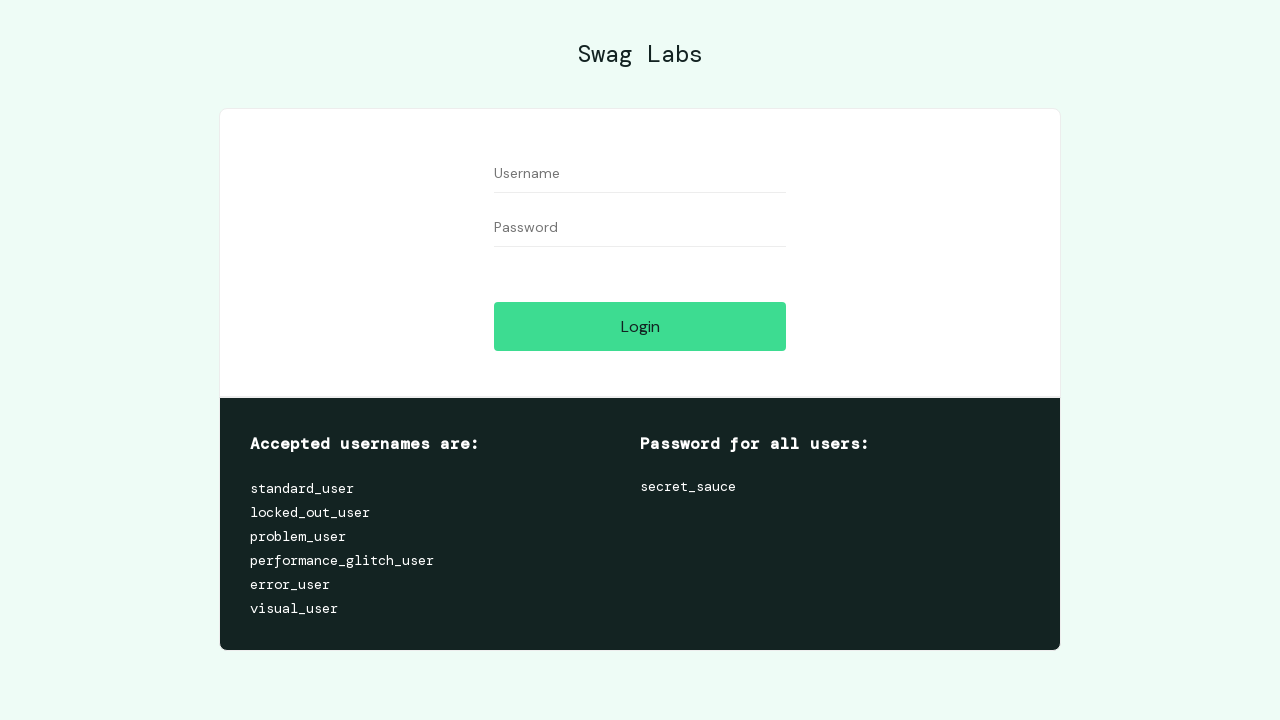

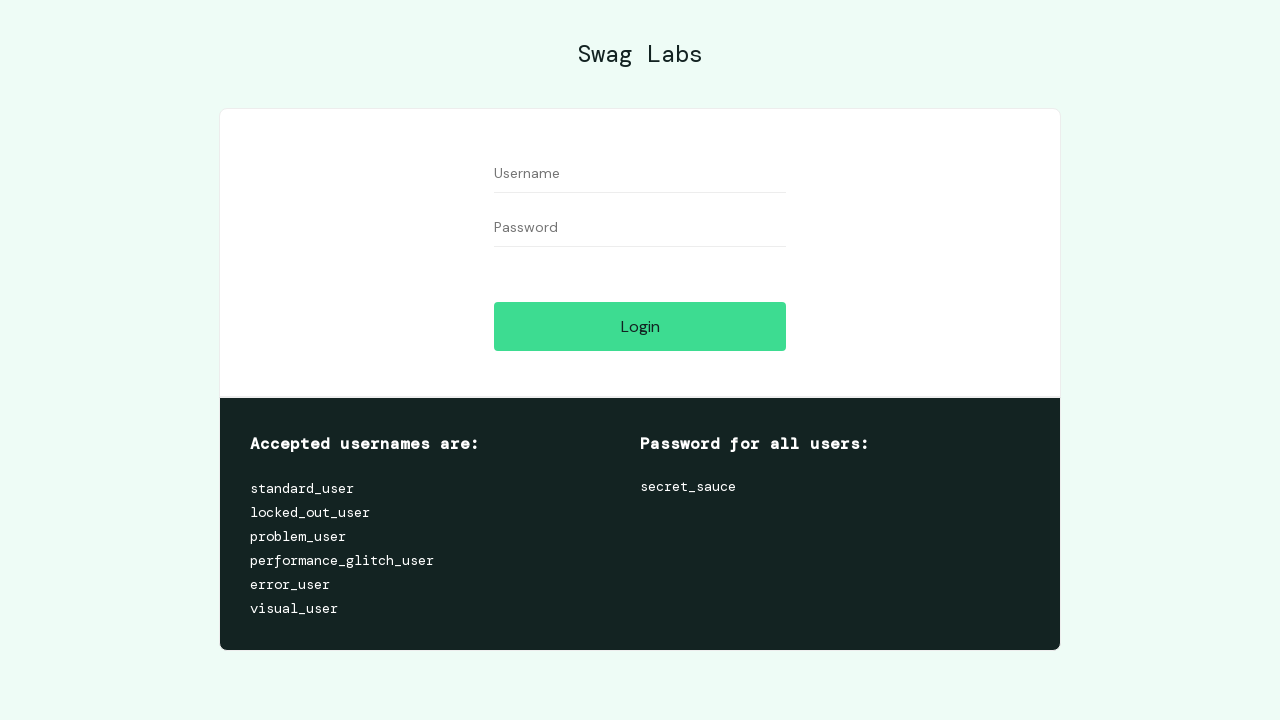